Tests dynamic dropdown for city selection by clicking on the origin station dropdown

Starting URL: https://rahulshettyacademy.com/dropdownsPractise/

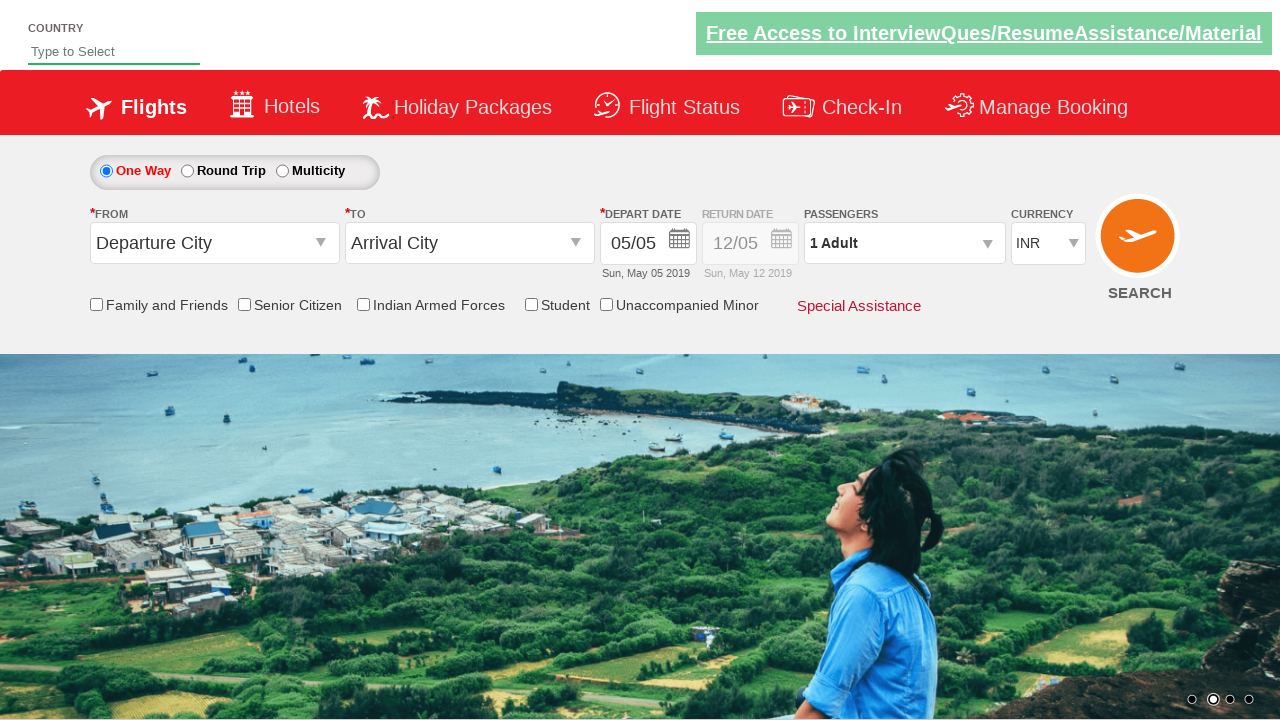

Clicked on origin station dropdown to open dynamic dropdown at (214, 243) on #ctl00_mainContent_ddl_originStation1_CTXT
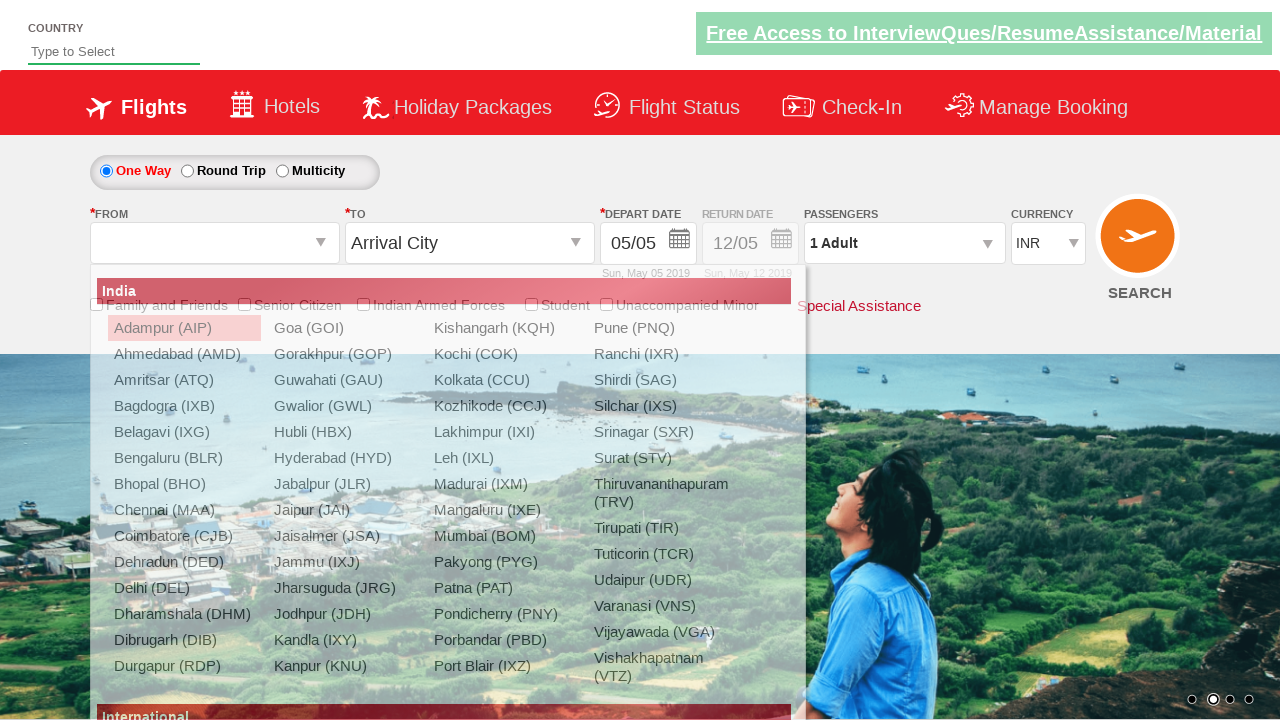

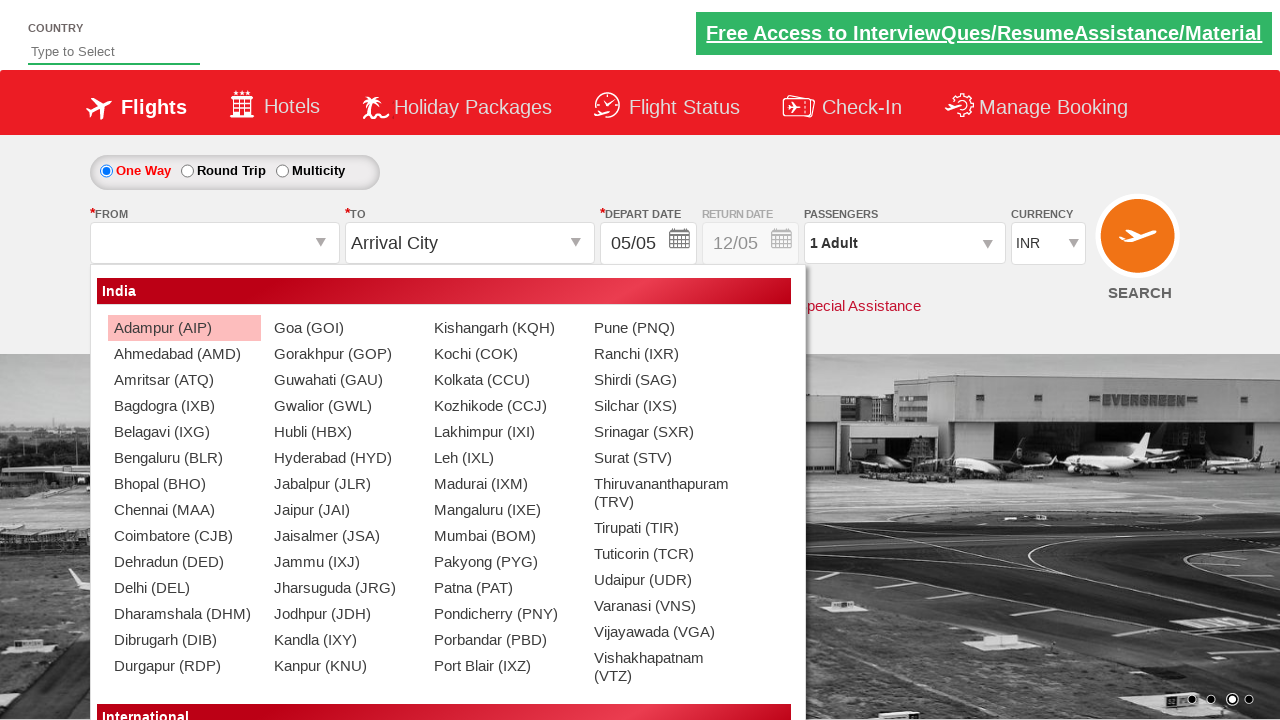